Clicks a radio button and verifies it becomes selected

Starting URL: https://ultimateqa.com/simple-html-elements-for-automation/

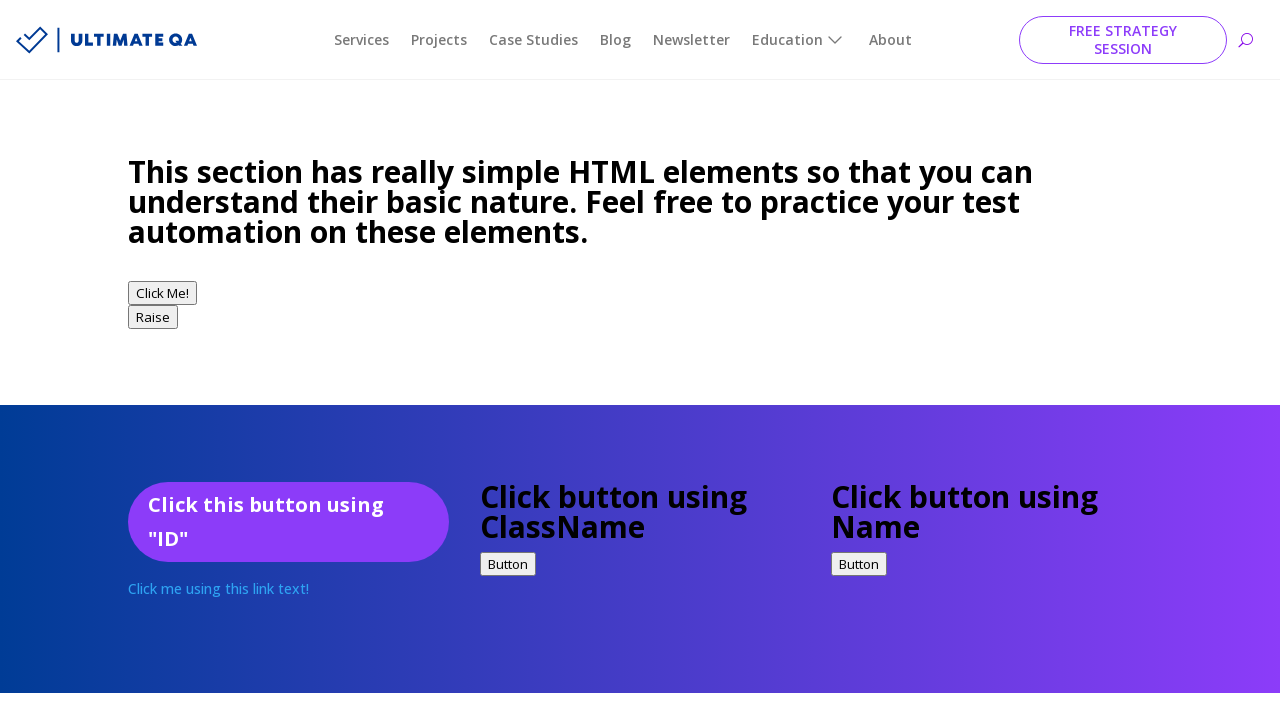

Clicked the male radio button at (140, 360) on input[type='radio'][value='male']
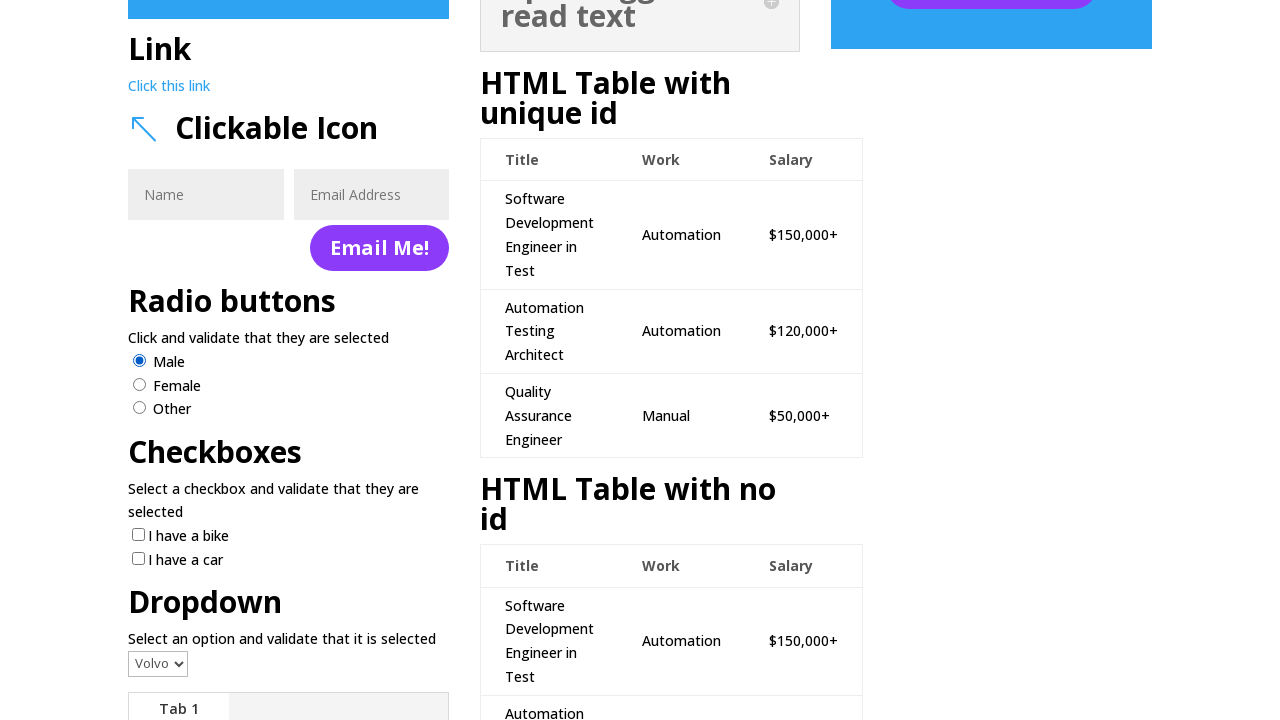

Verified the male radio button is selected
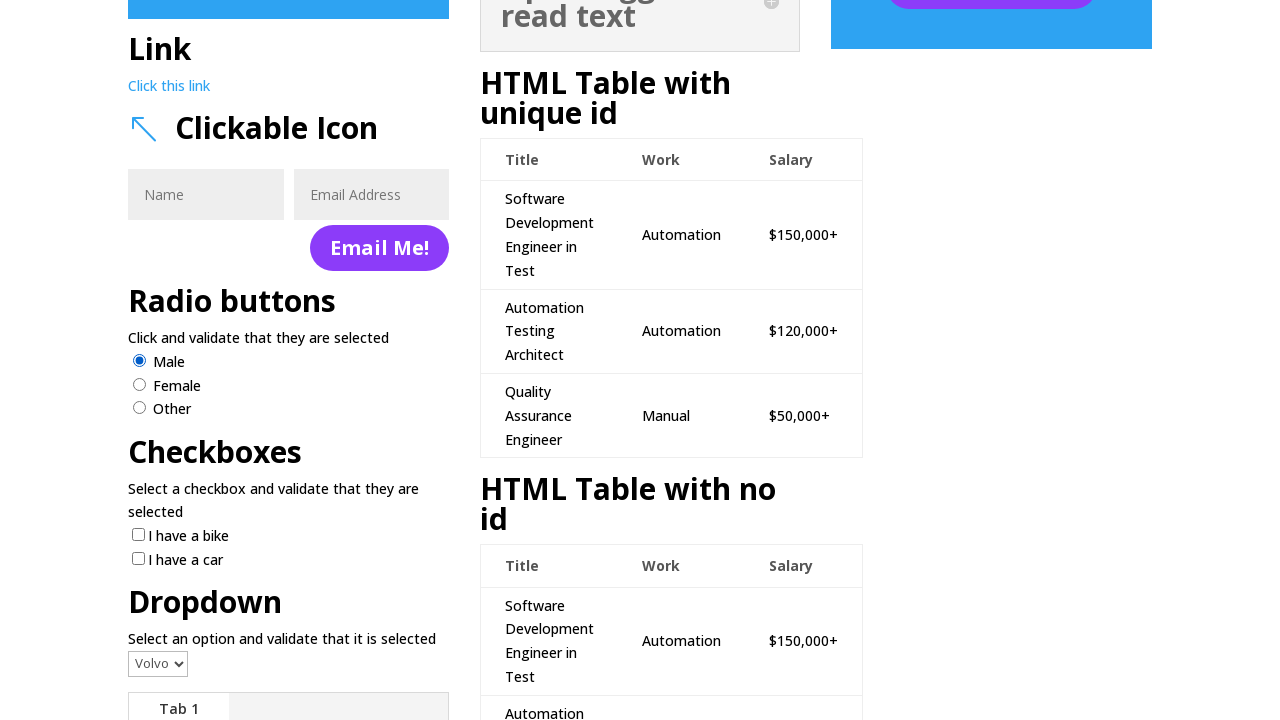

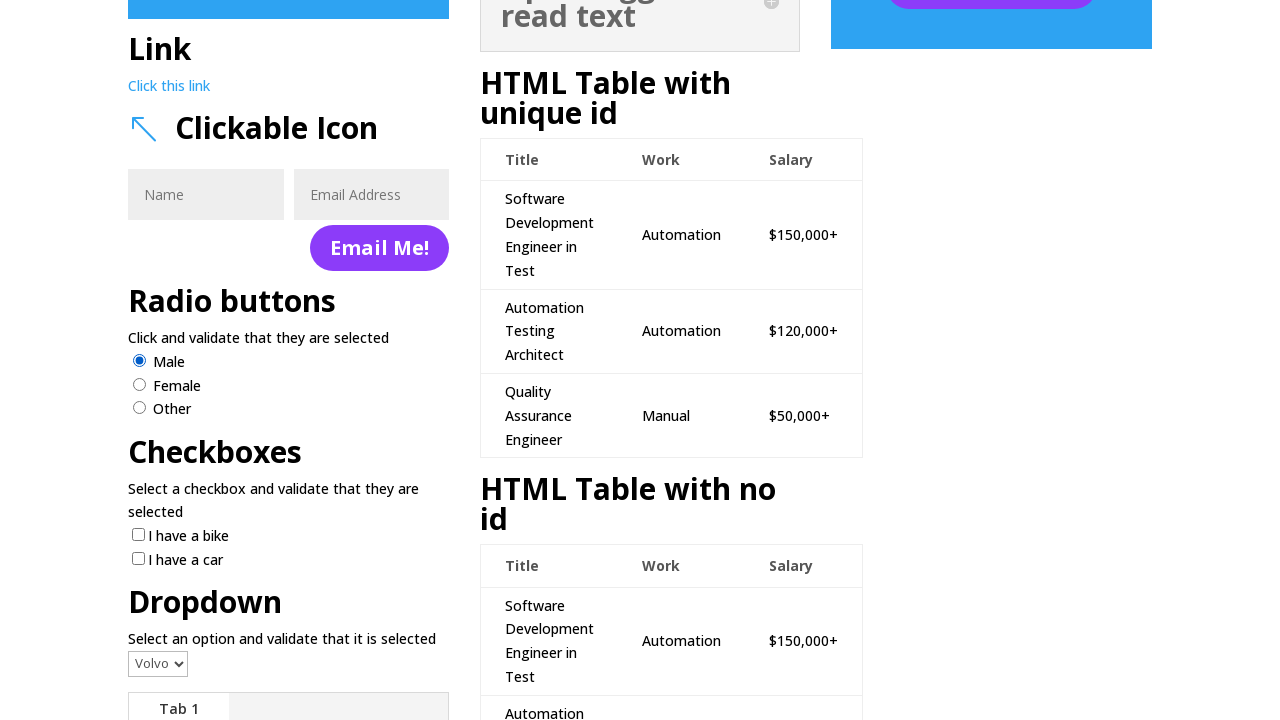